Tests file upload functionality on DemoQA by selecting a file using the file input element

Starting URL: https://demoqa.com/upload-download

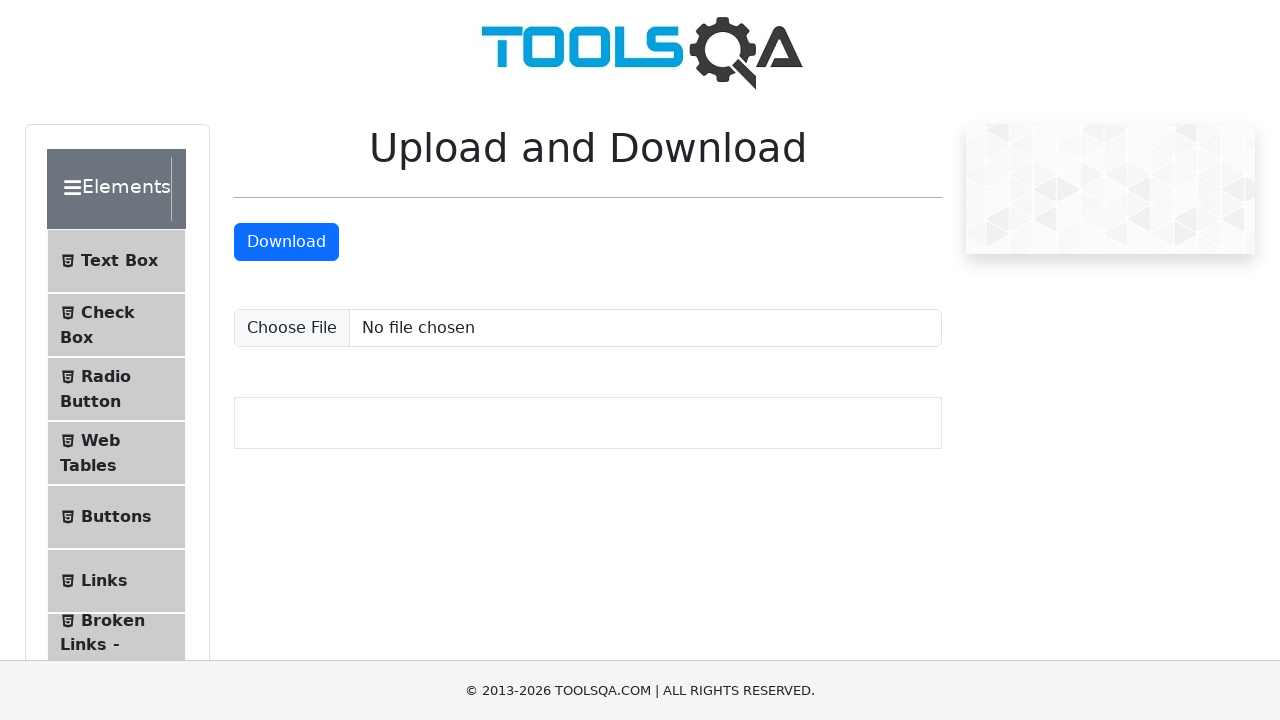

Created temporary JSON file for upload test
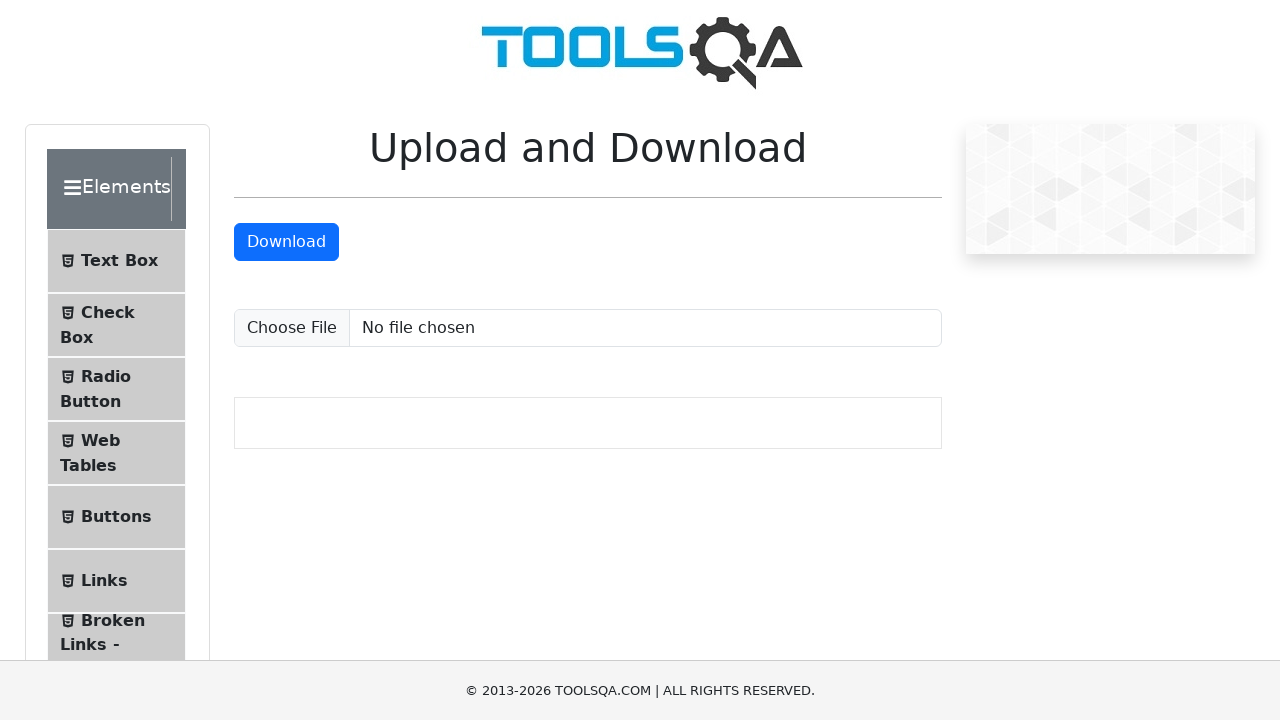

Selected and uploaded file using file input element
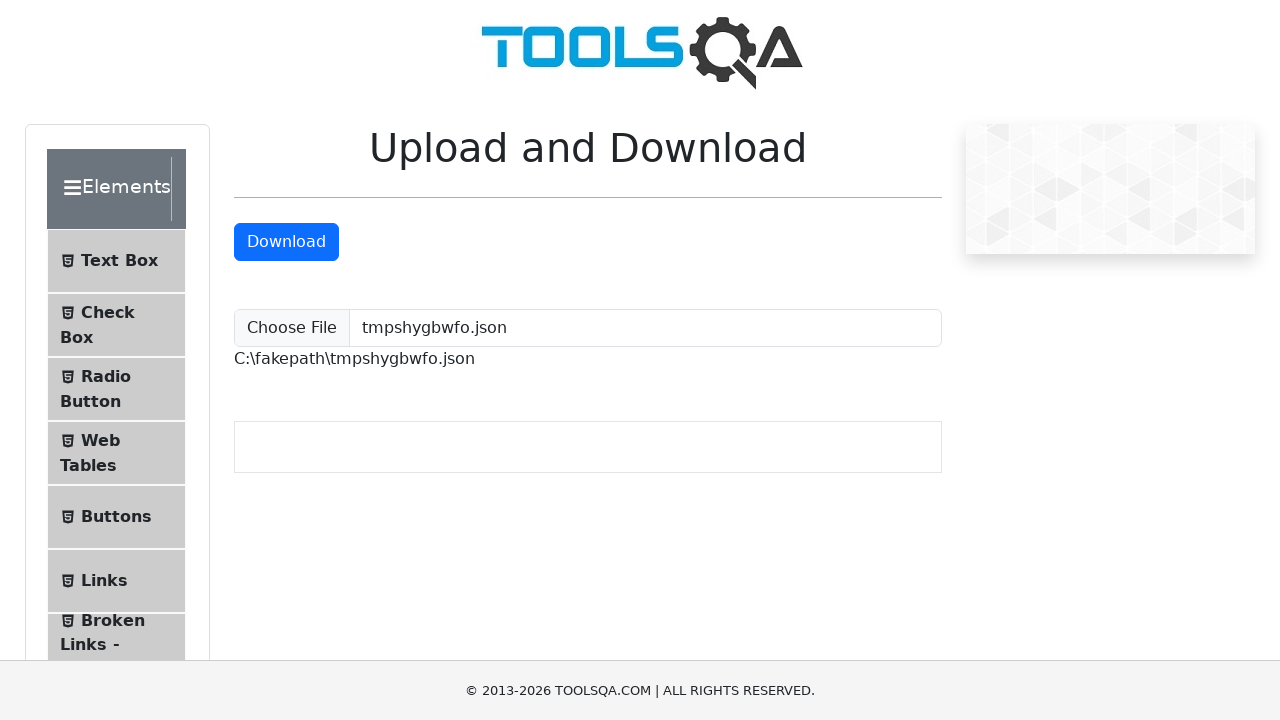

Upload confirmation appeared
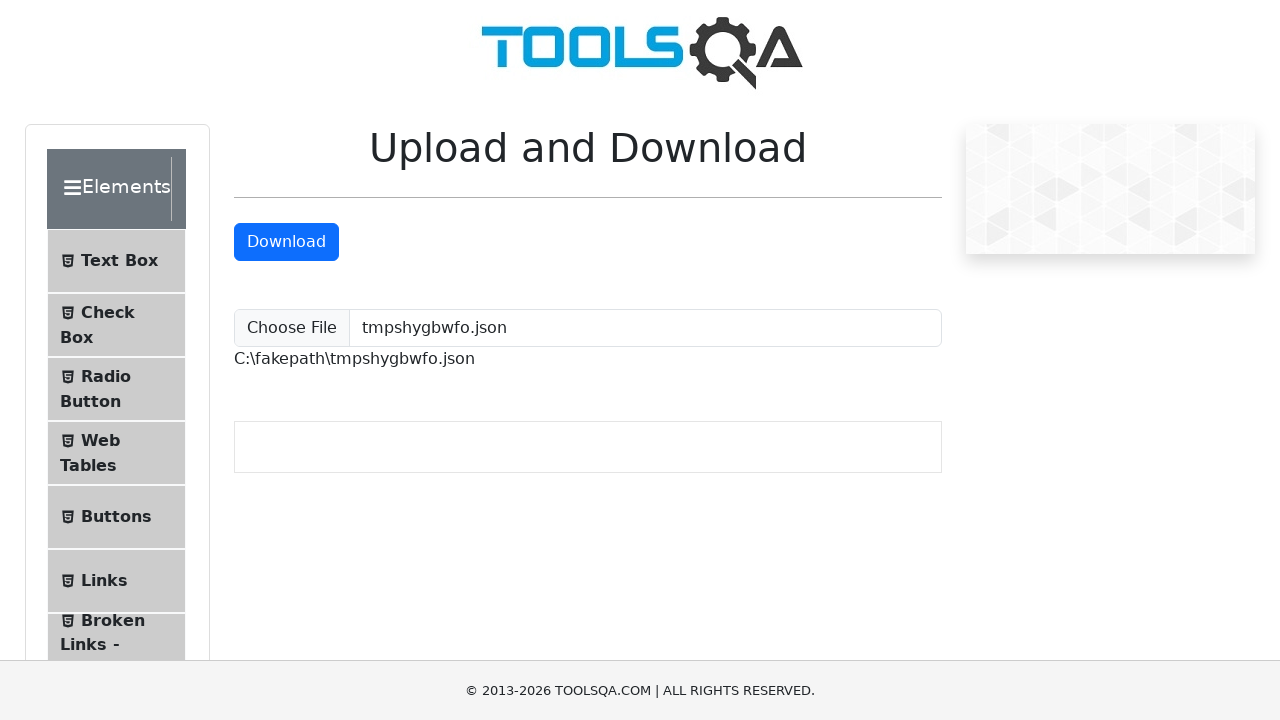

Cleaned up temporary file
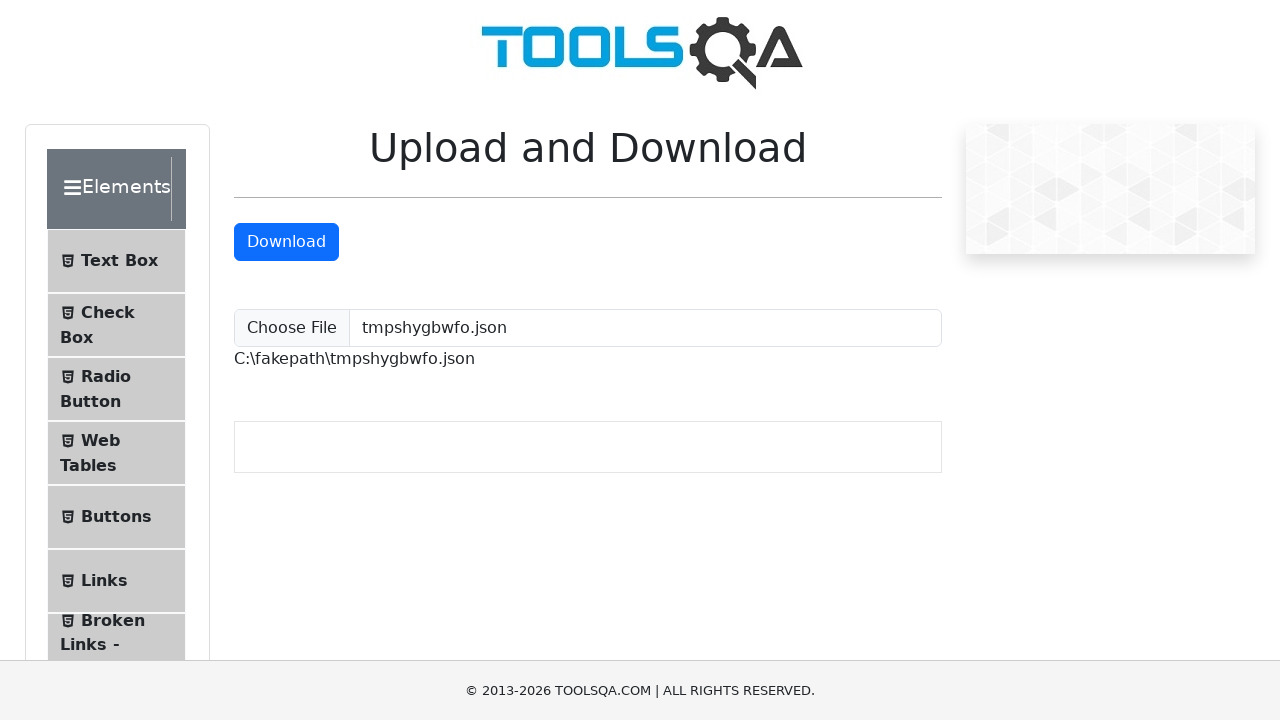

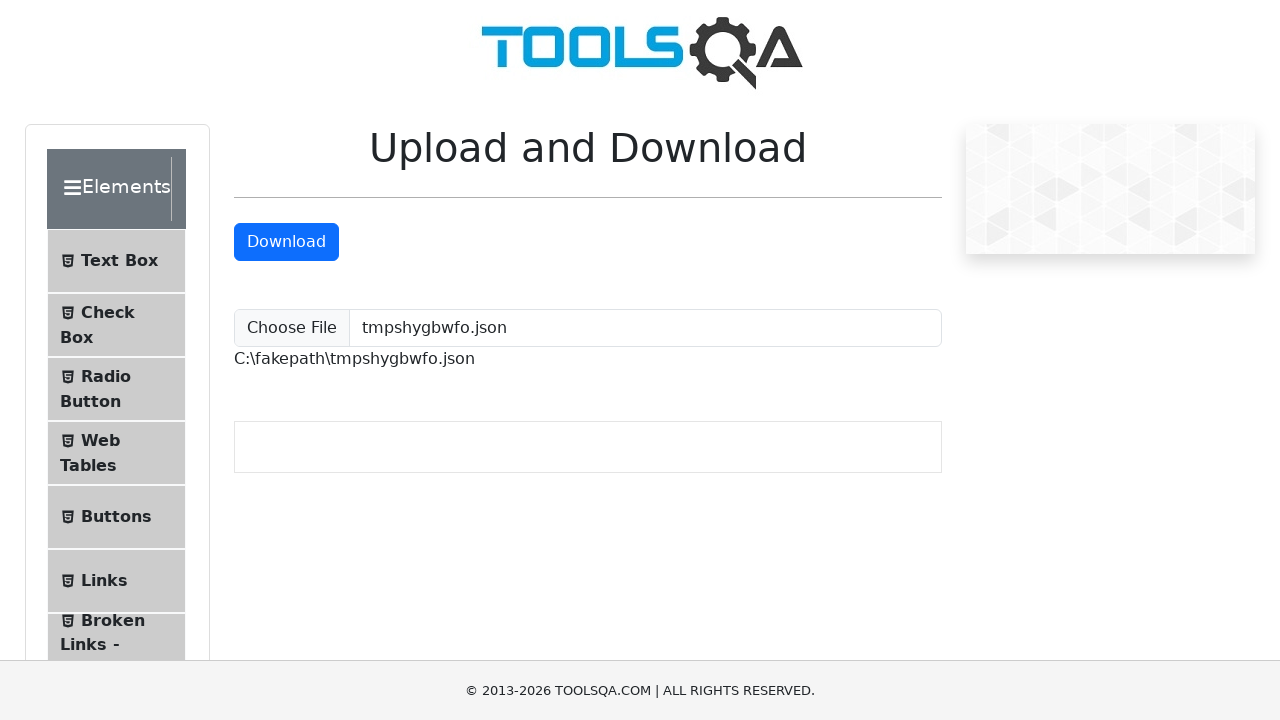